Tests clicking a button identified by its CSS class attribute using XPath, verifying the button is enabled and displayed before clicking it

Starting URL: http://uitestingplayground.com/classattr

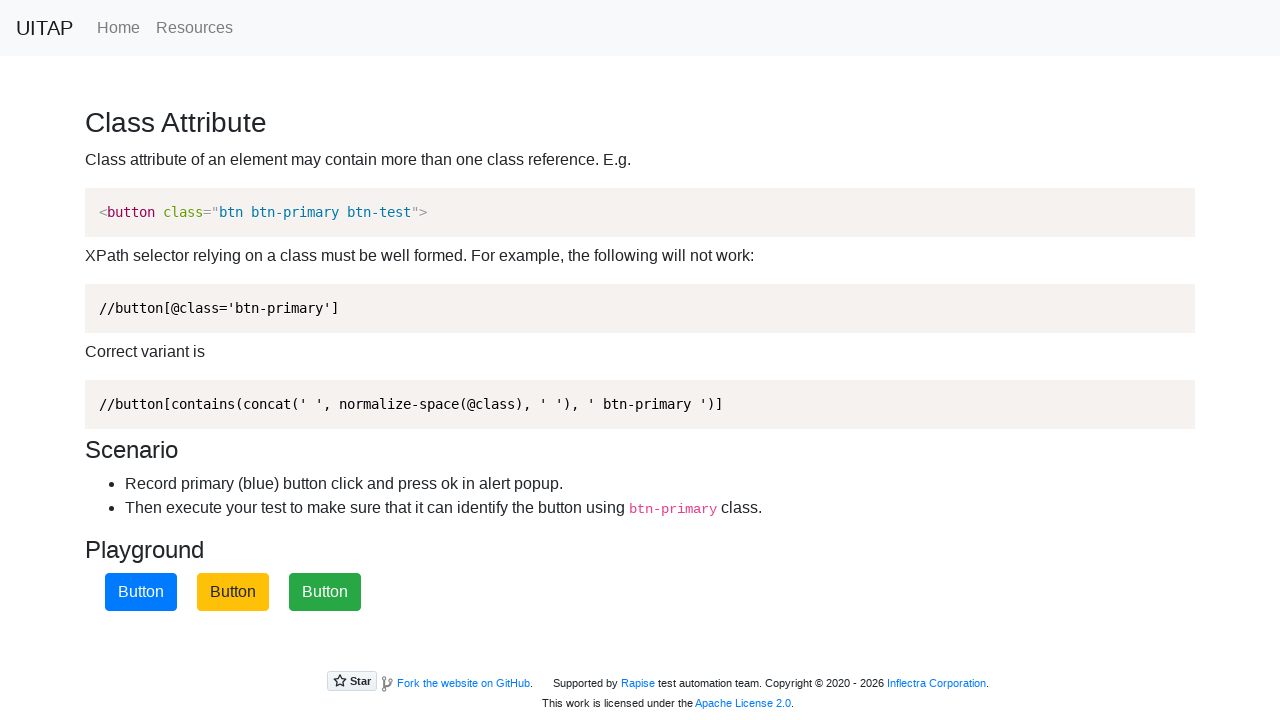

Waited for primary button to be visible using XPath selector
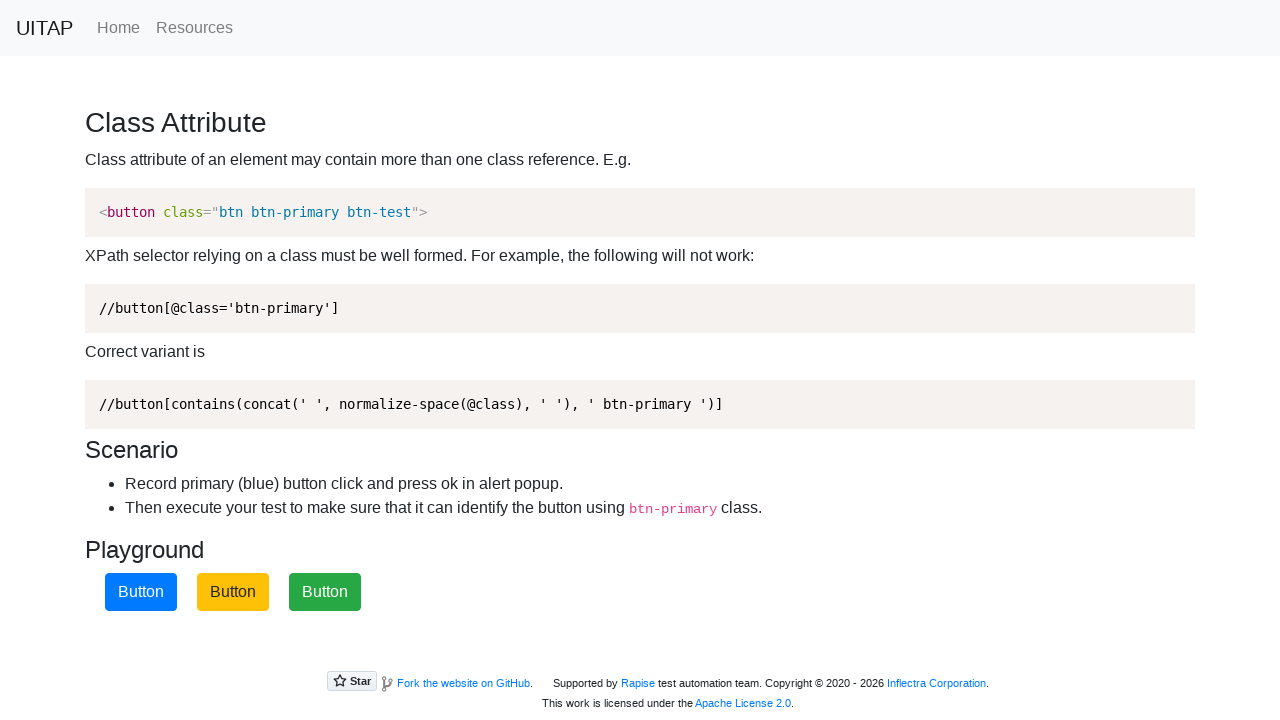

Clicked the primary button identified by CSS class attribute at (141, 592) on xpath=//button[contains(concat(' ', normalize-space(@class), ' '), ' btn-primary
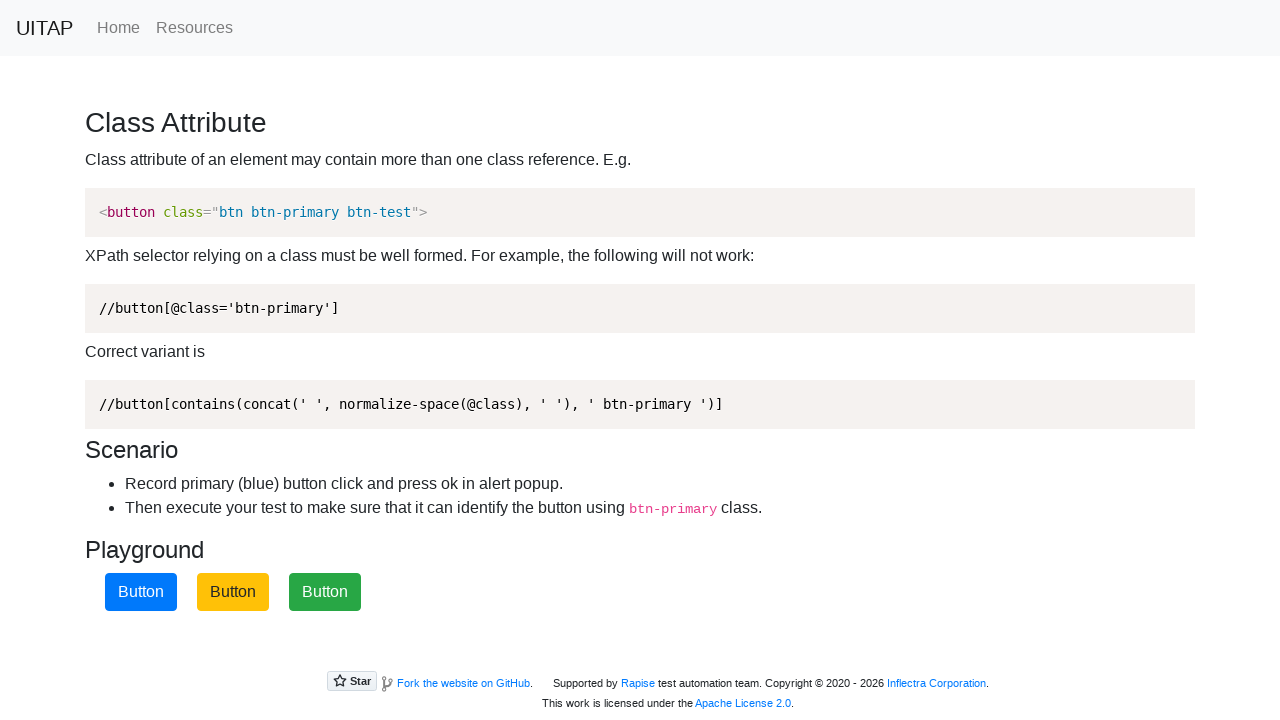

Alert dialog handler registered and accepted
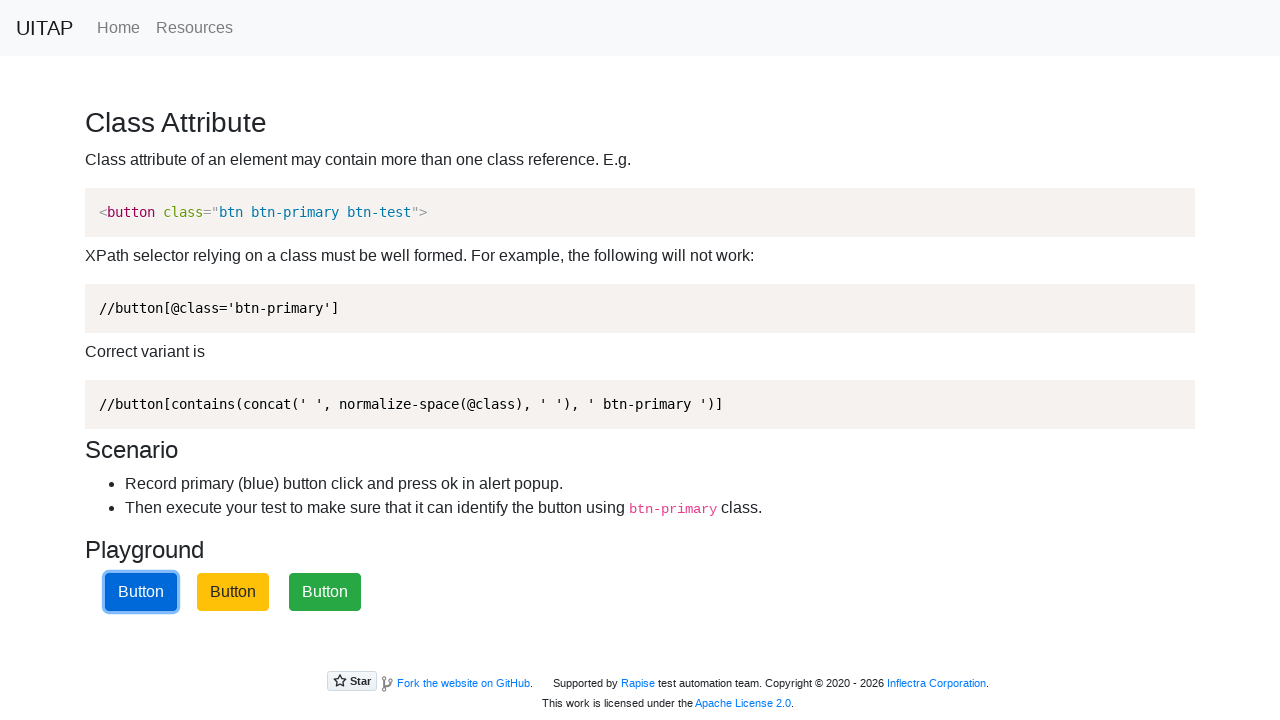

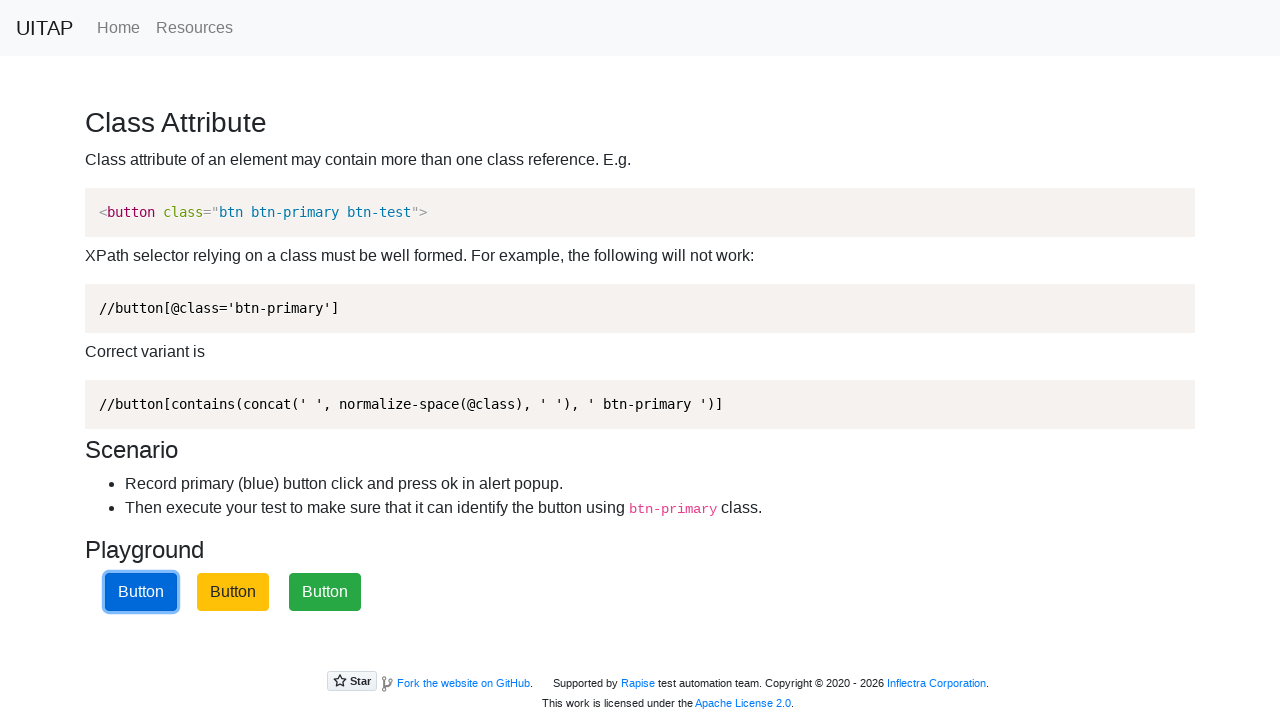